Tests various Selenium locator strategies (id, name, class, CSS selector, XPath, link text) on a practice login form, including password reset flow and form submission on a demo site designed for learning locators.

Starting URL: https://rahulshettyacademy.com/locatorspractice/

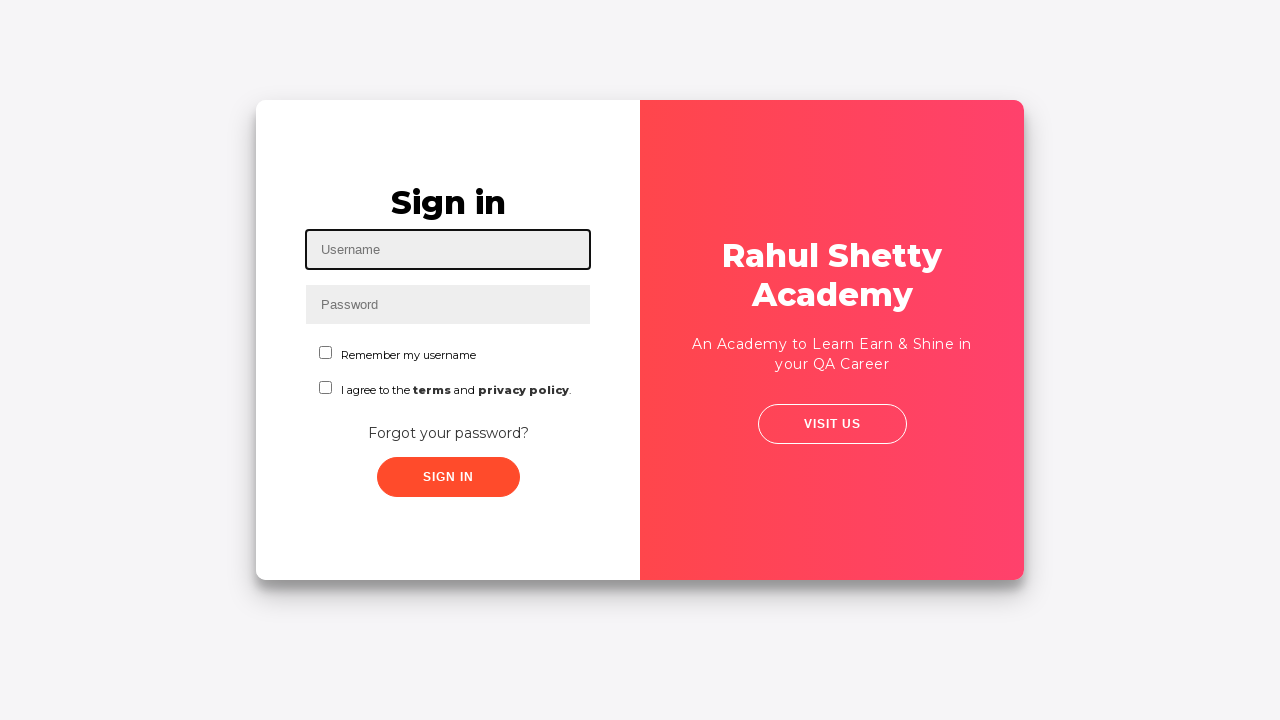

Filled username field with 'JorgeDM' using id locator on #inputUsername
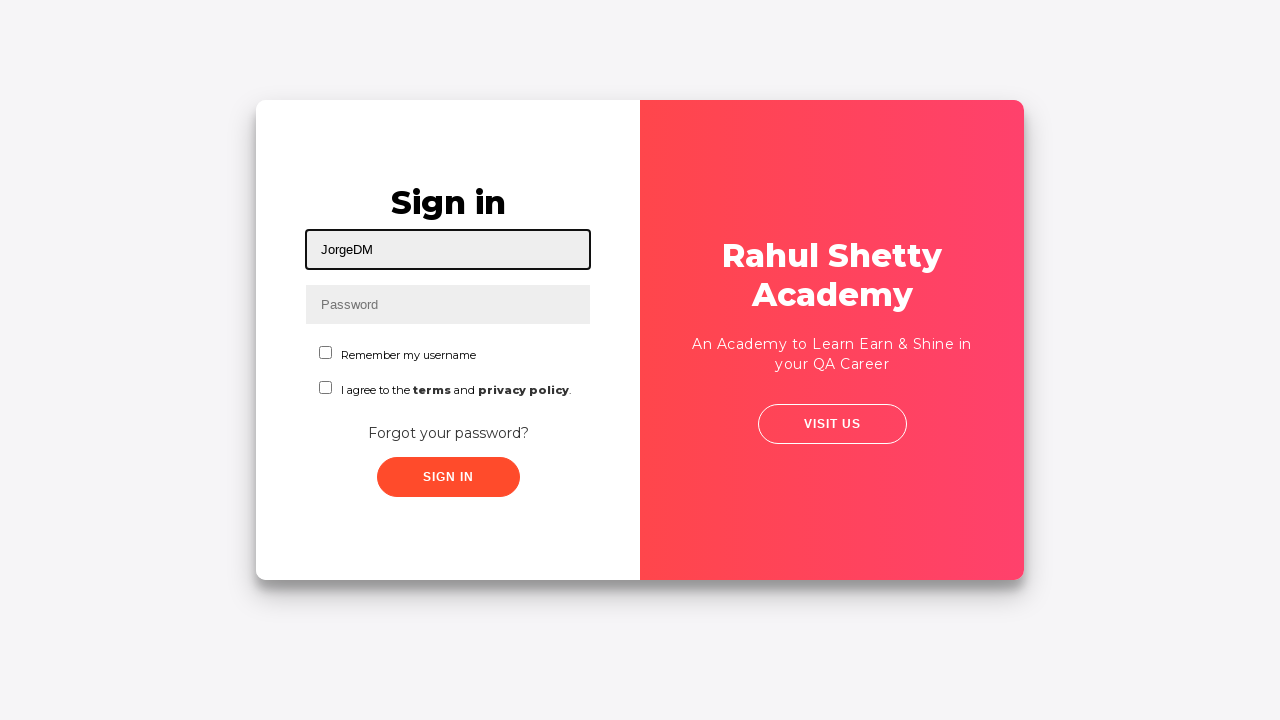

Filled password field with 'abc123' using name locator on input[name='inputPassword']
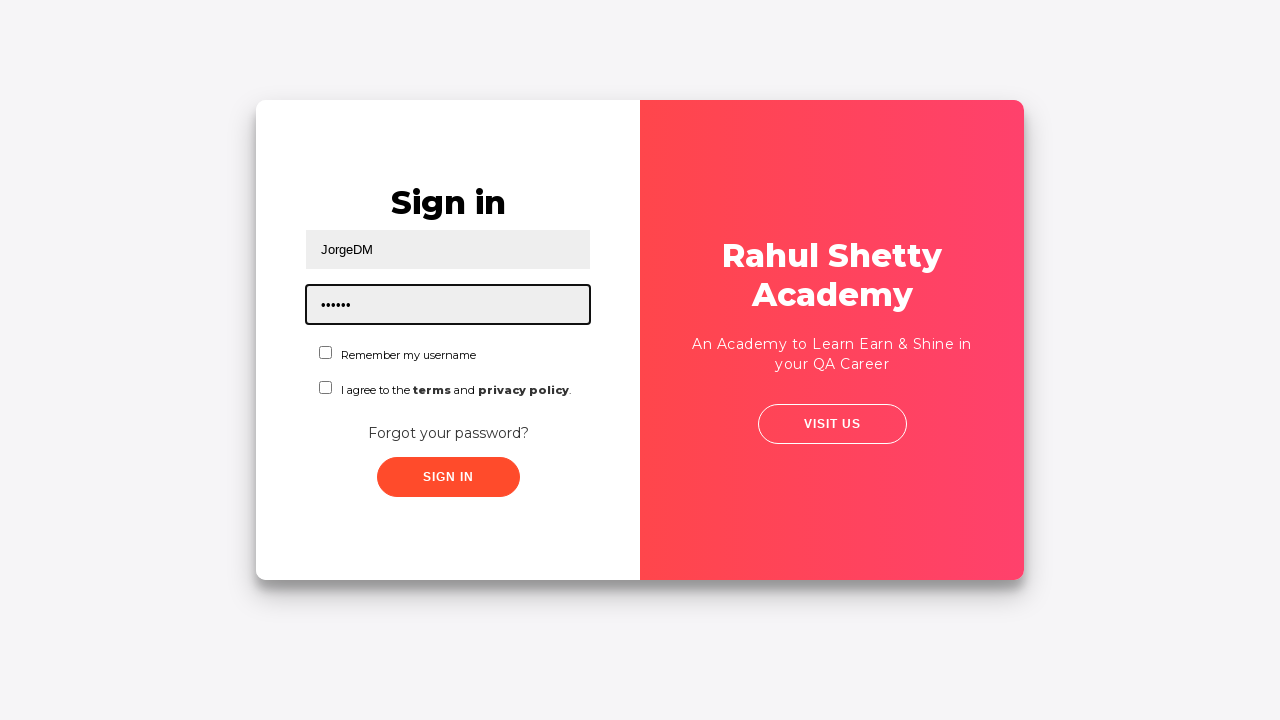

Clicked sign in button using class locator at (448, 477) on .signInBtn
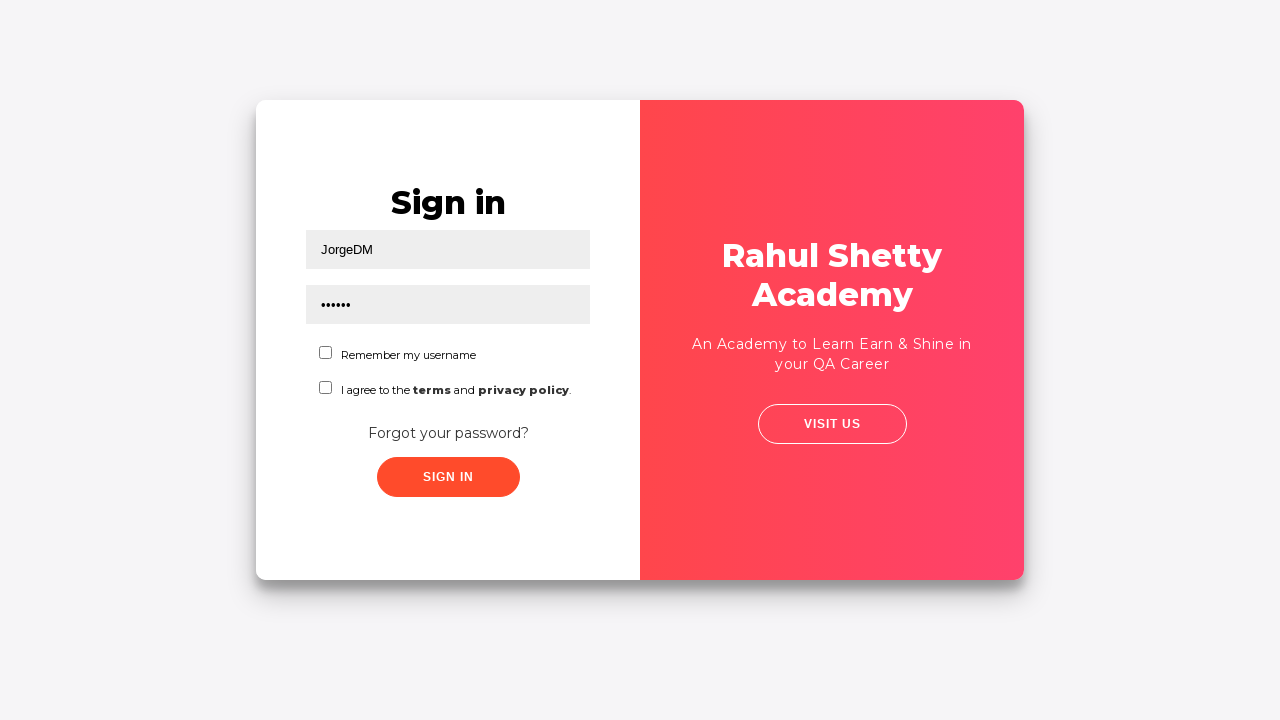

Error message appeared on login form
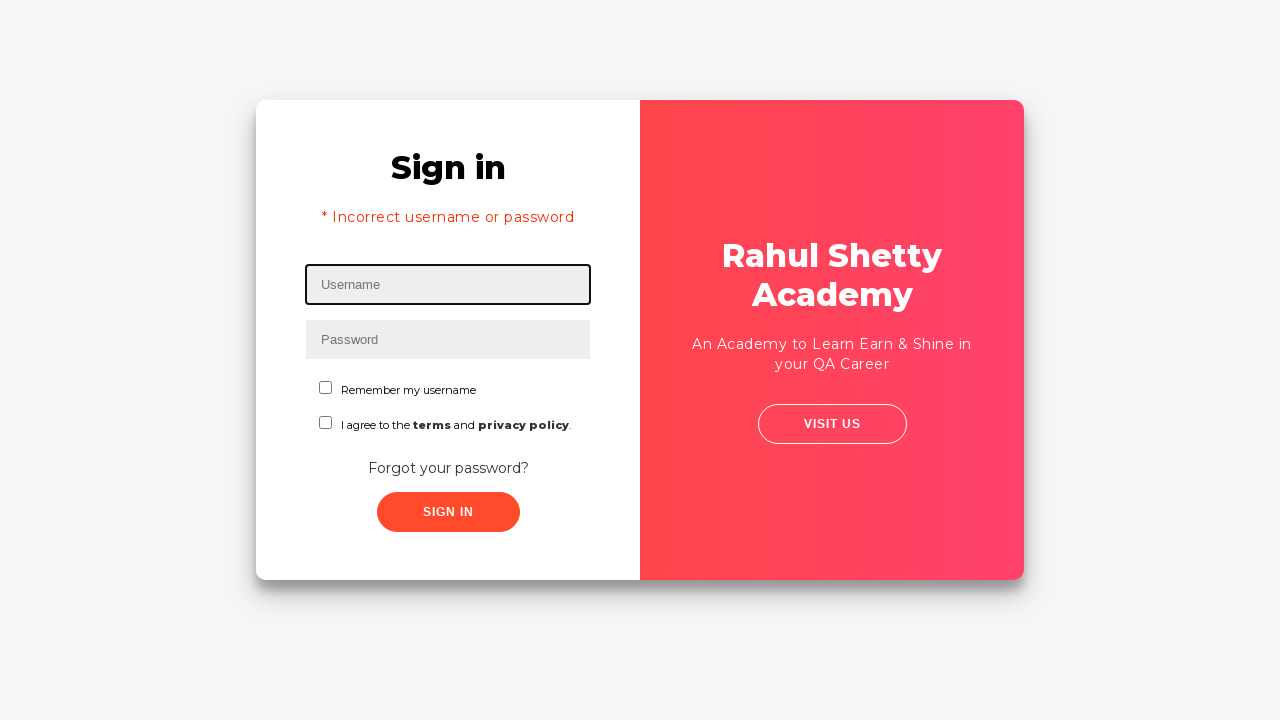

Clicked 'Forgot your password?' link using text locator at (448, 468) on text=Forgot your password?
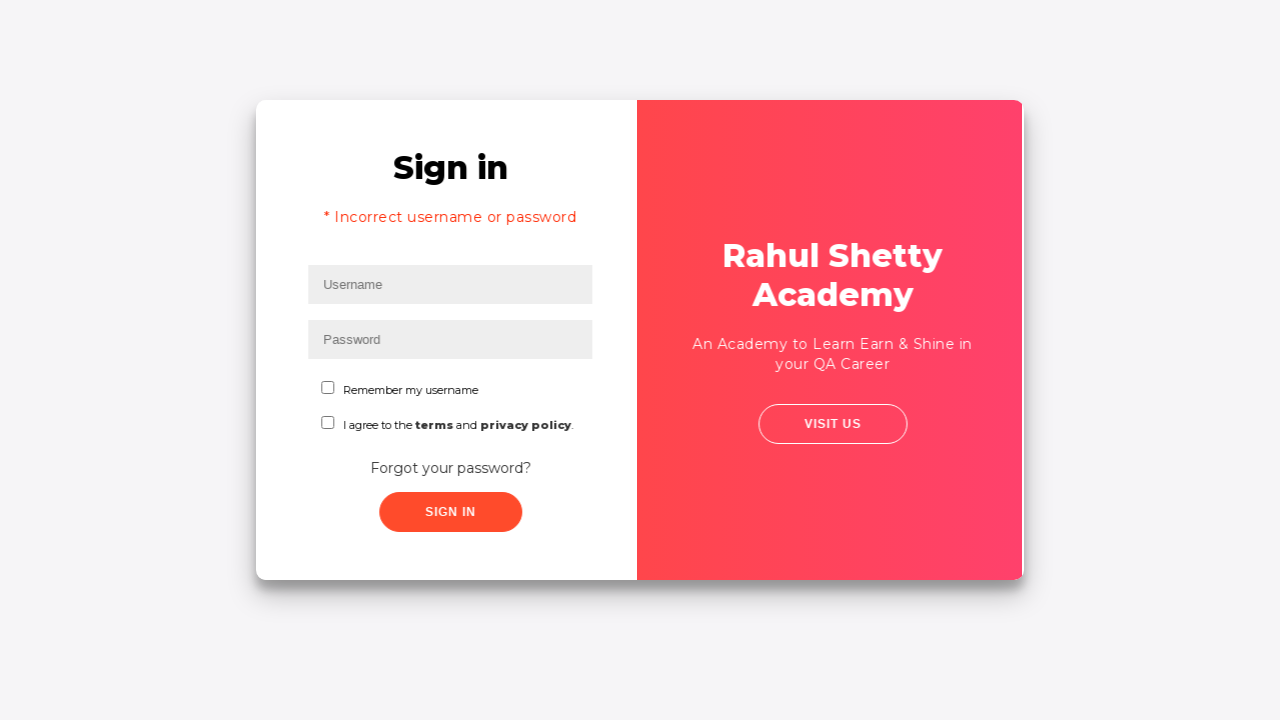

Waited for forgot password form to load
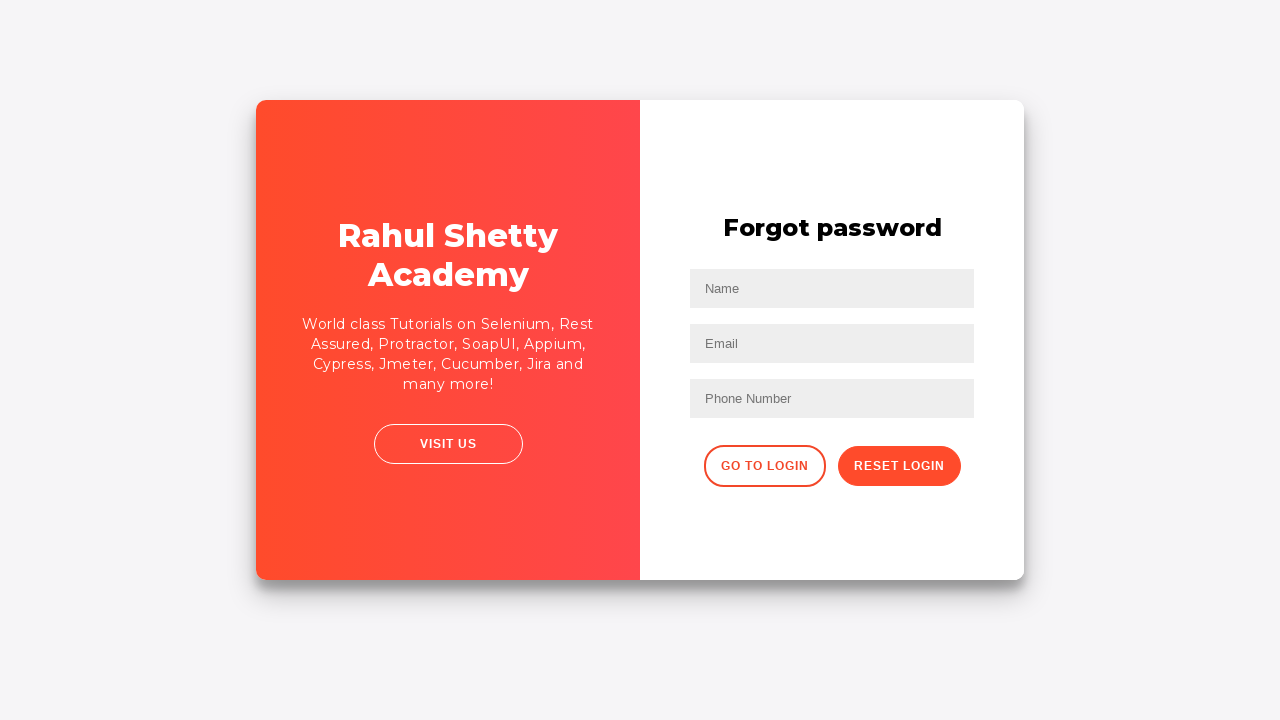

Filled name field with 'Jorge' using placeholder attribute on input[placeholder='Name']
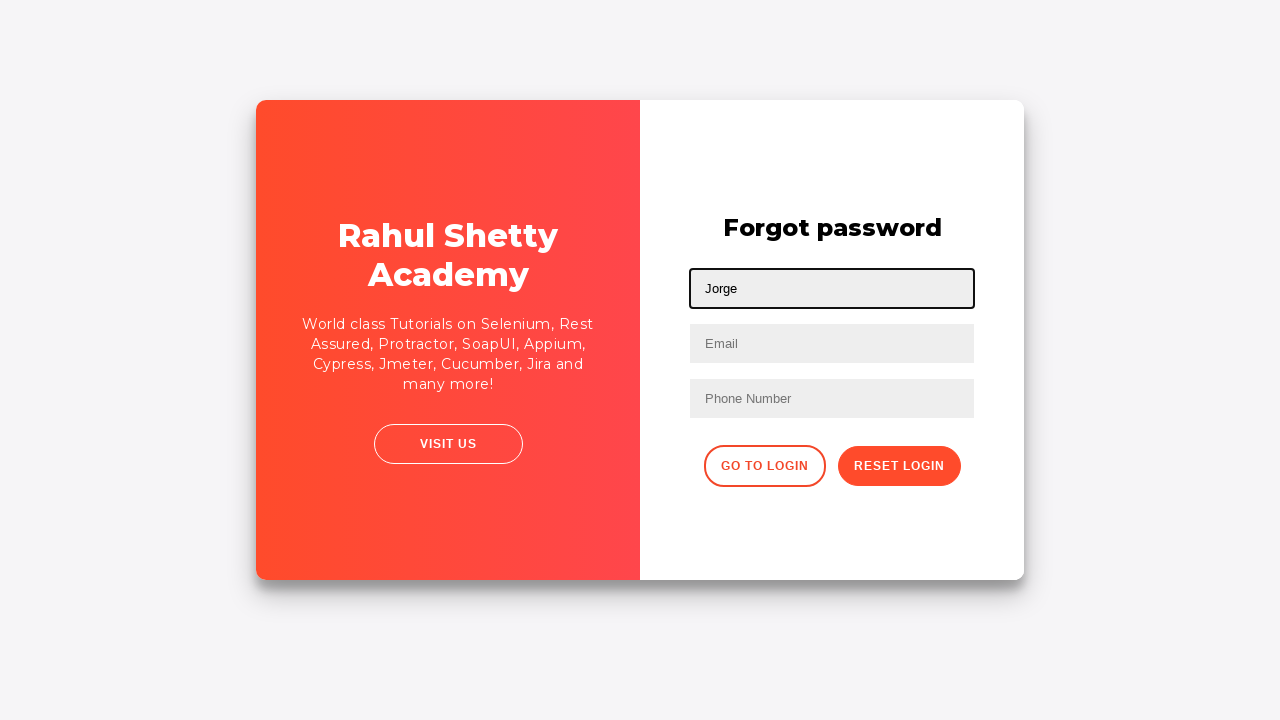

Filled email field with 'jorge@hotmail.com' using CSS selector with nth-child on input[type='text']:nth-child(3)
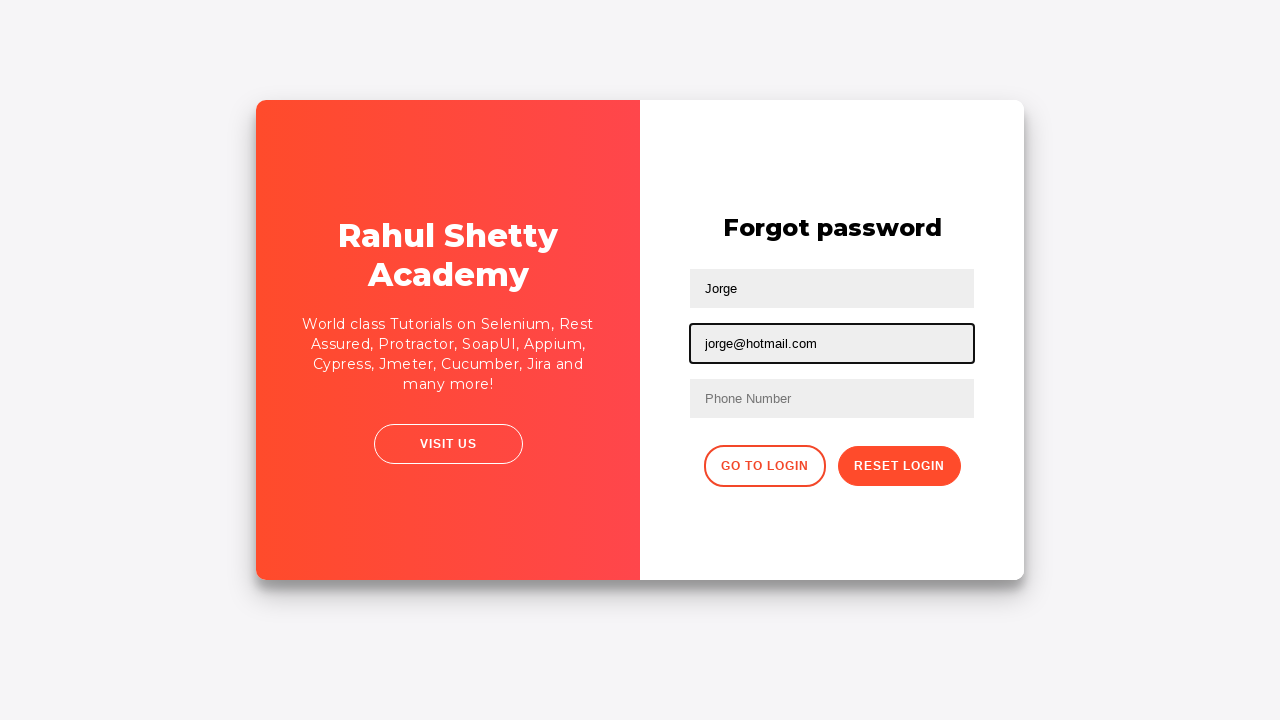

Cleared email field using placeholder locator on input[placeholder='Email']
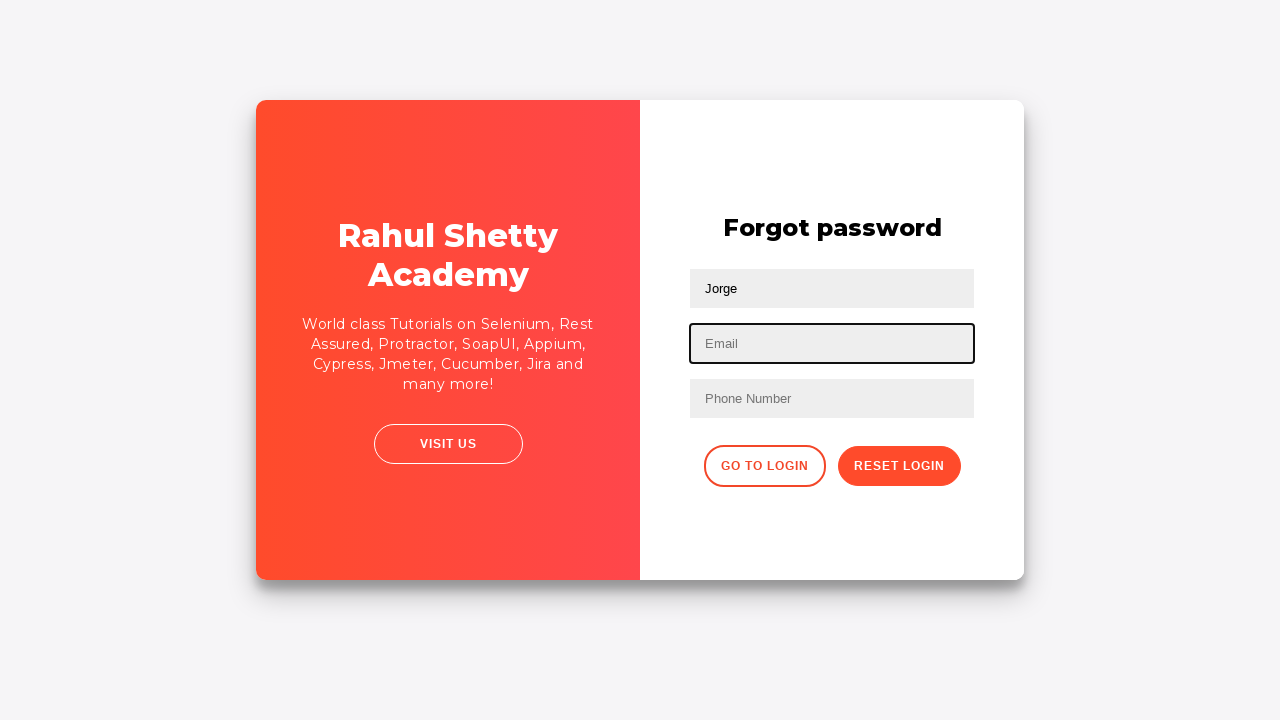

Filled email field with correct email 'jorge@gmail.com' on input[placeholder='Email']
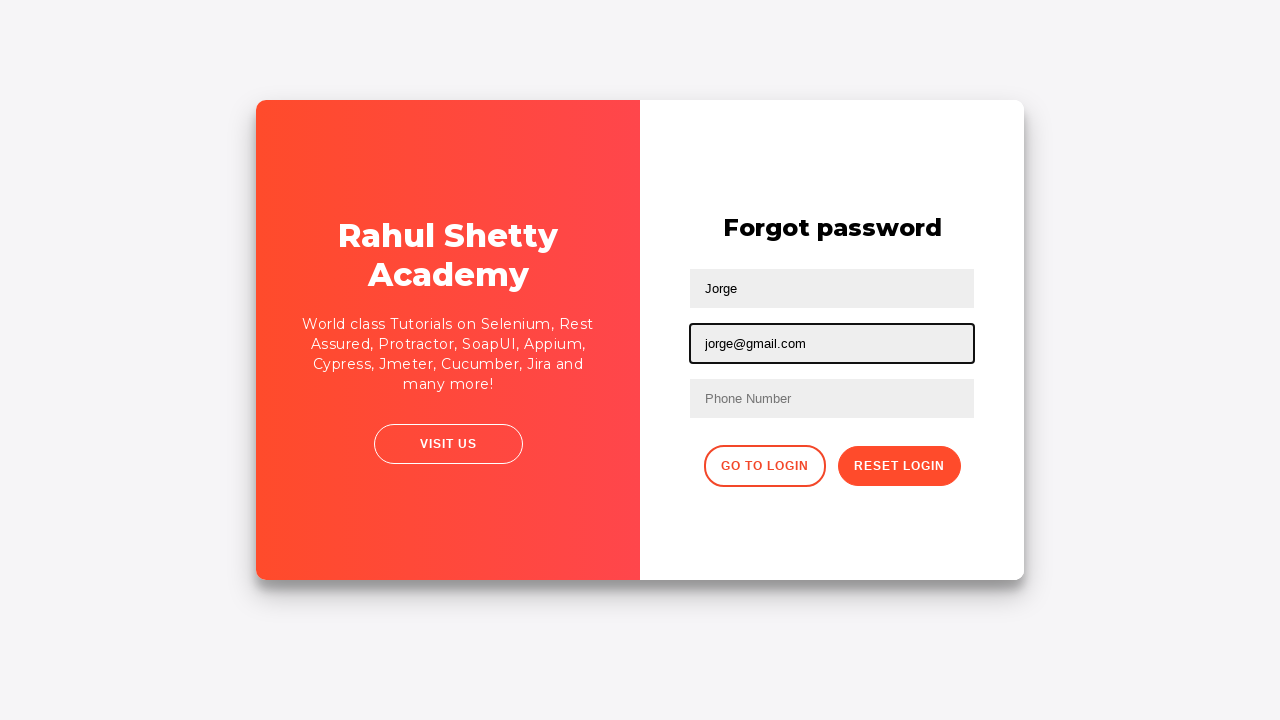

Filled phone number field with '333343' using CSS selector on form input:nth-child(3)
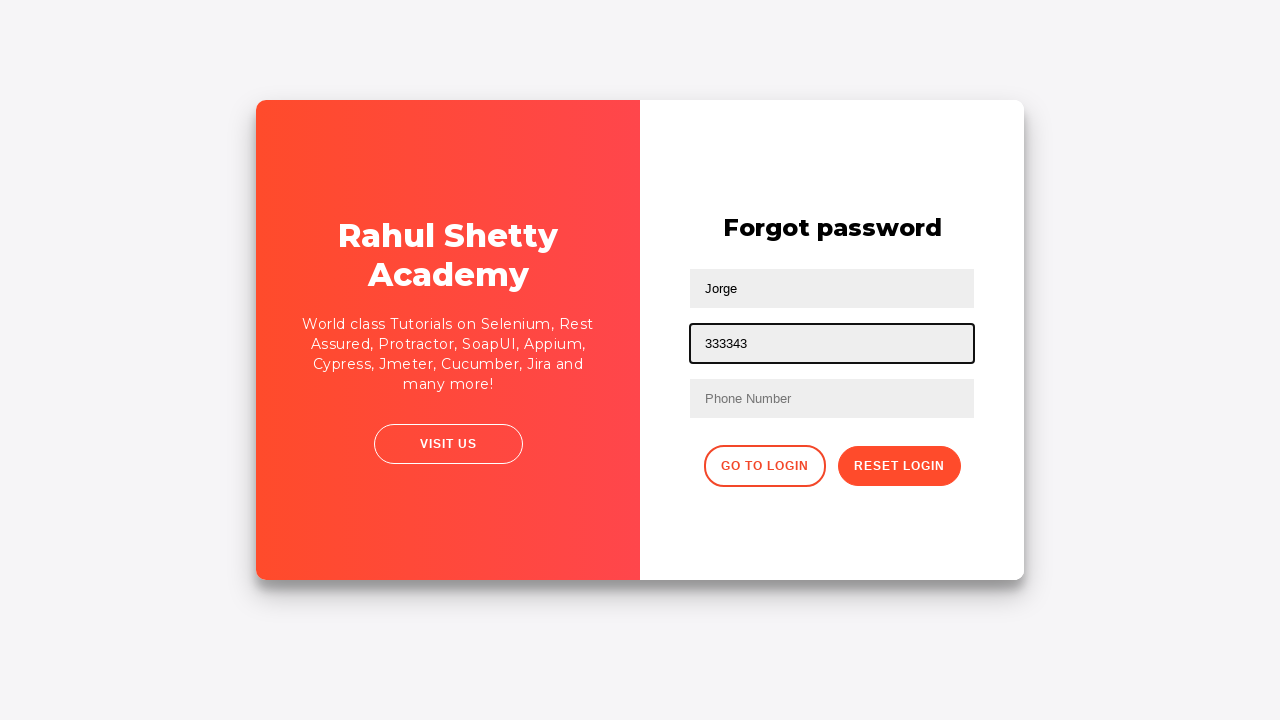

Clicked reset password button using class locator at (899, 466) on .reset-pwd-btn
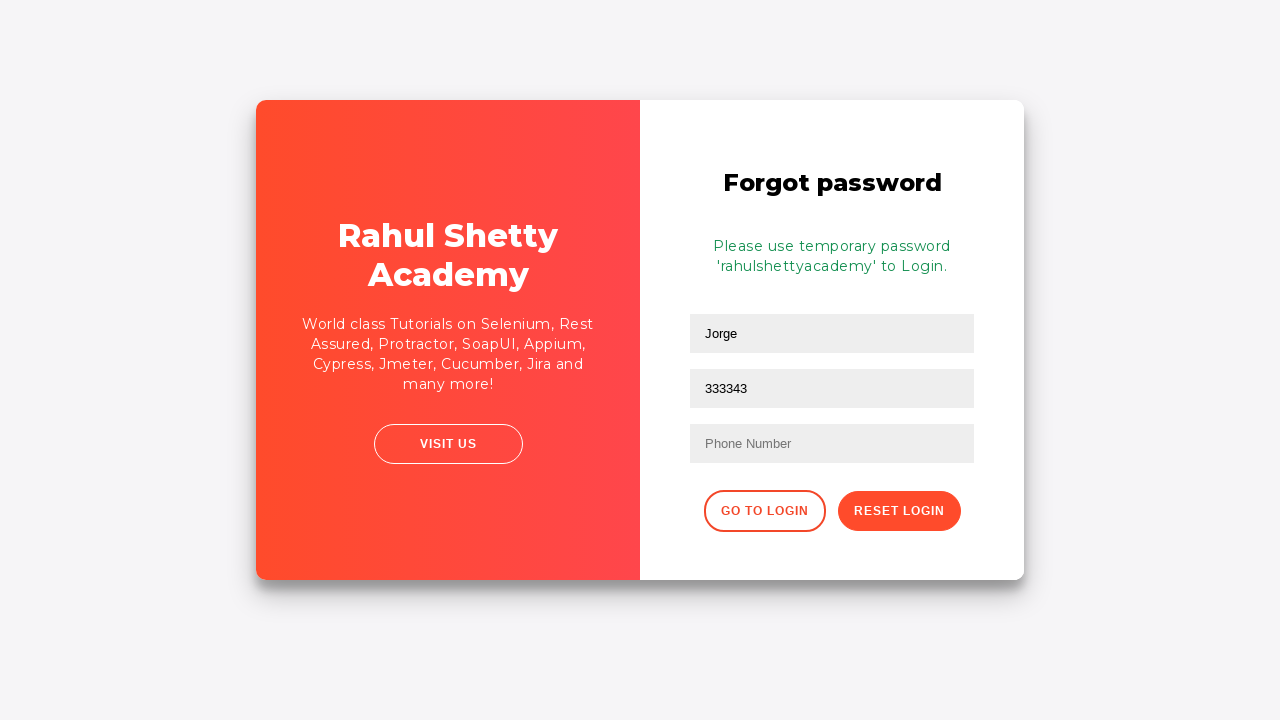

Password reset confirmation message appeared
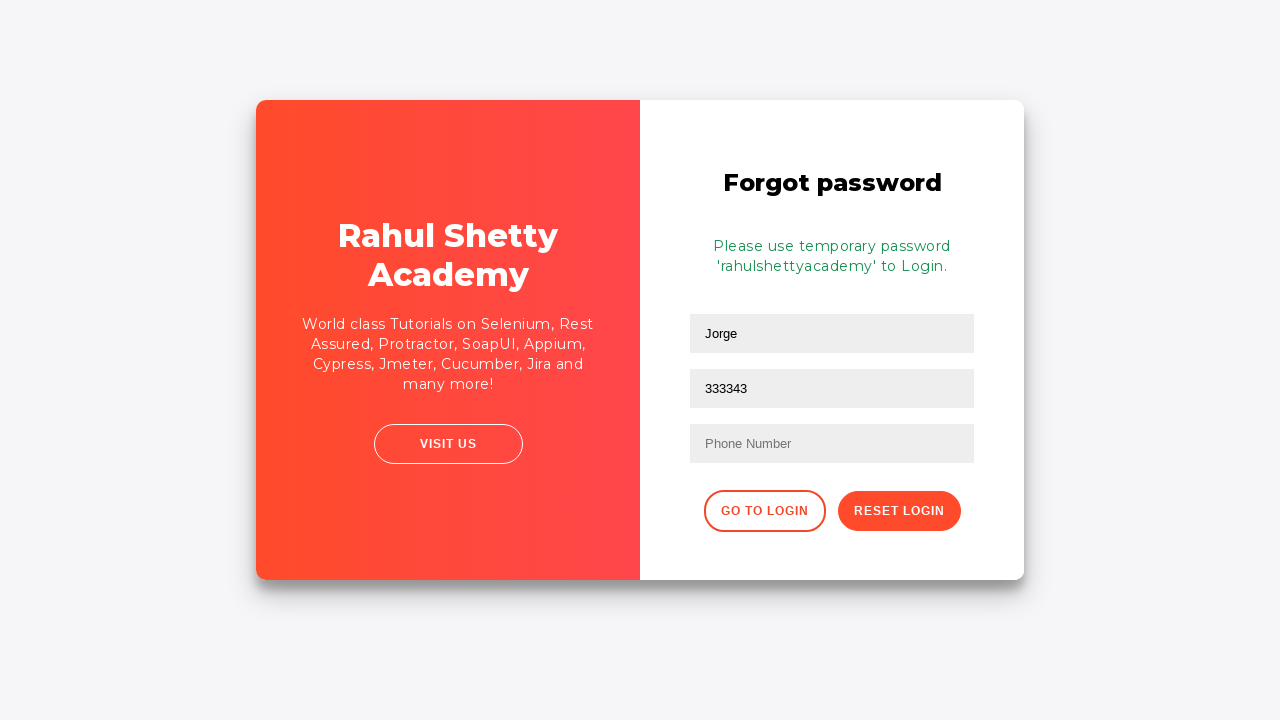

Clicked 'Go to Login' button using CSS selector at (764, 511) on div.forgot-pwd-btn-conainer button:first-child
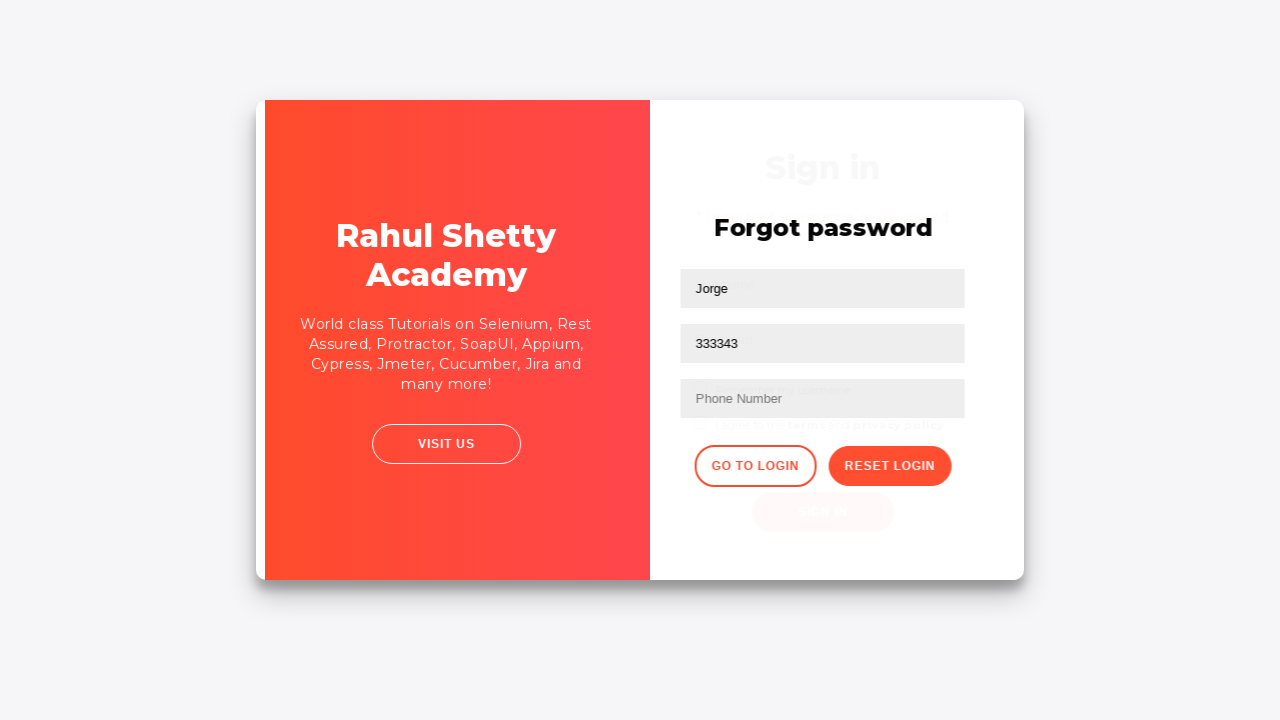

Waited for login form to reload
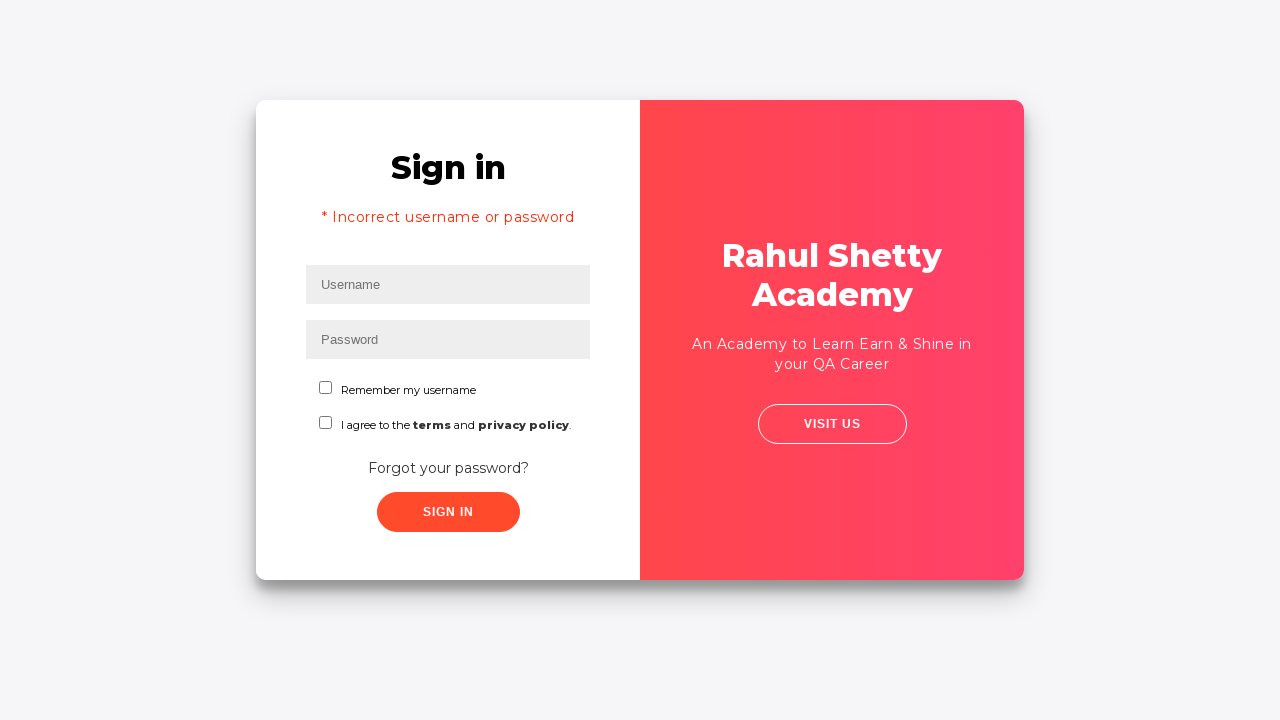

Filled username field with 'Jorge' on login form on #inputUsername
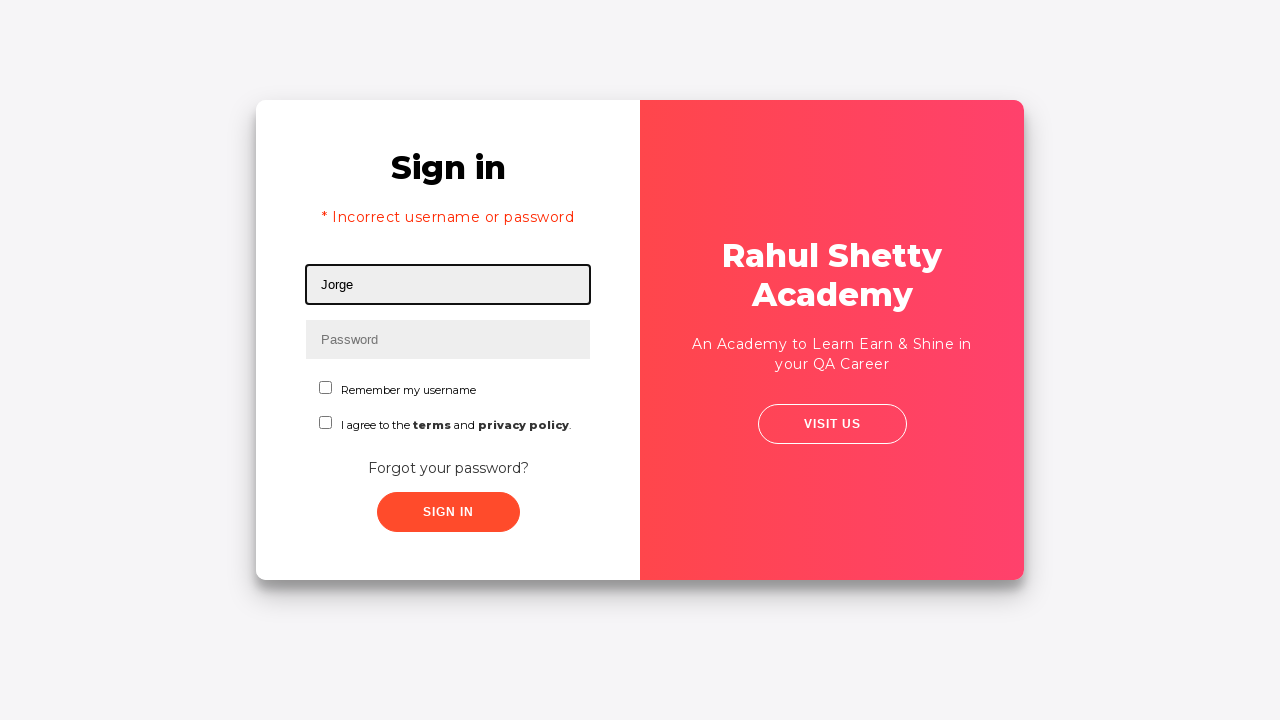

Filled password field with 'rahulshettyacademy' using attribute substring selector on input[type*='pass']
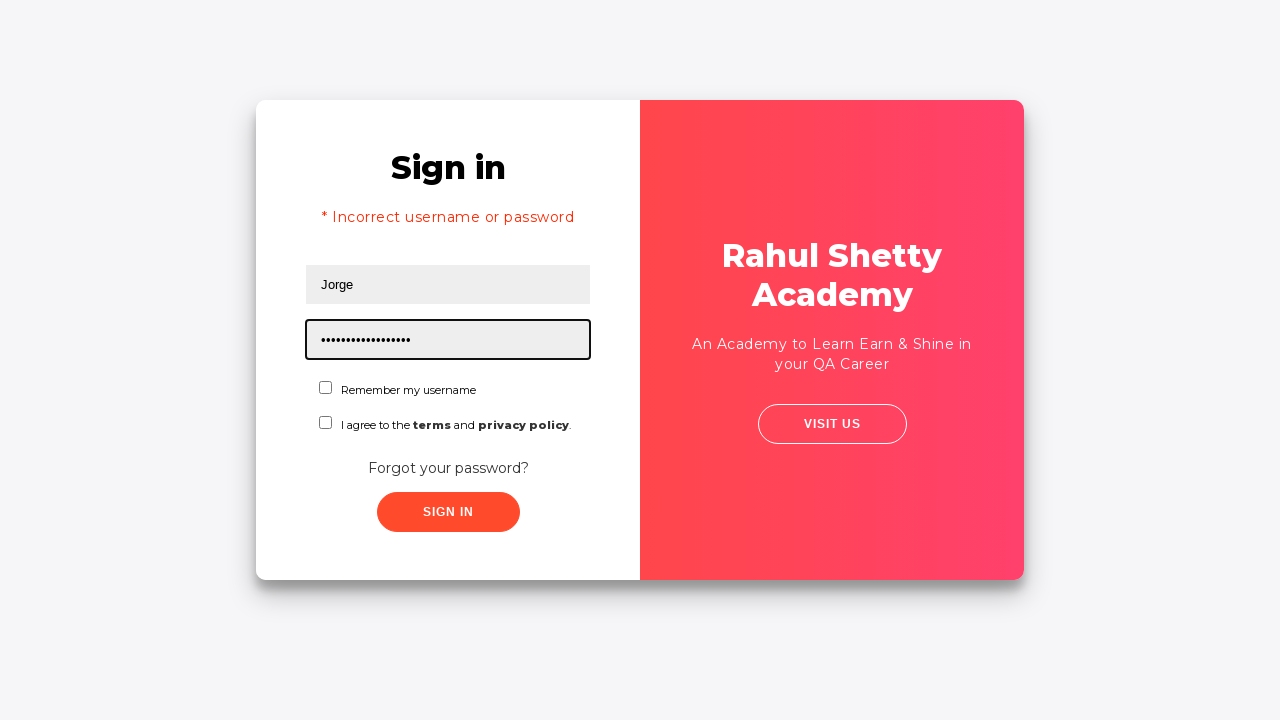

Checked the checkbox using id locator at (326, 388) on #chkboxOne
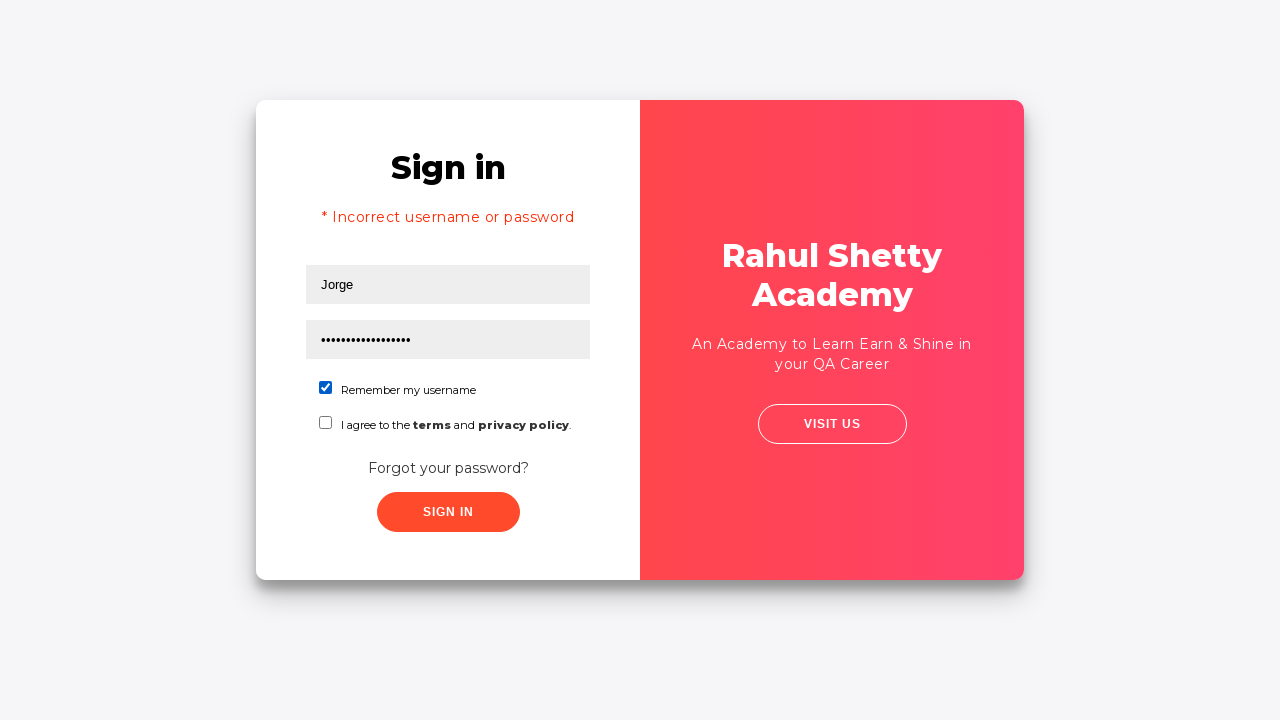

Clicked submit button to complete login at (448, 512) on button.submit
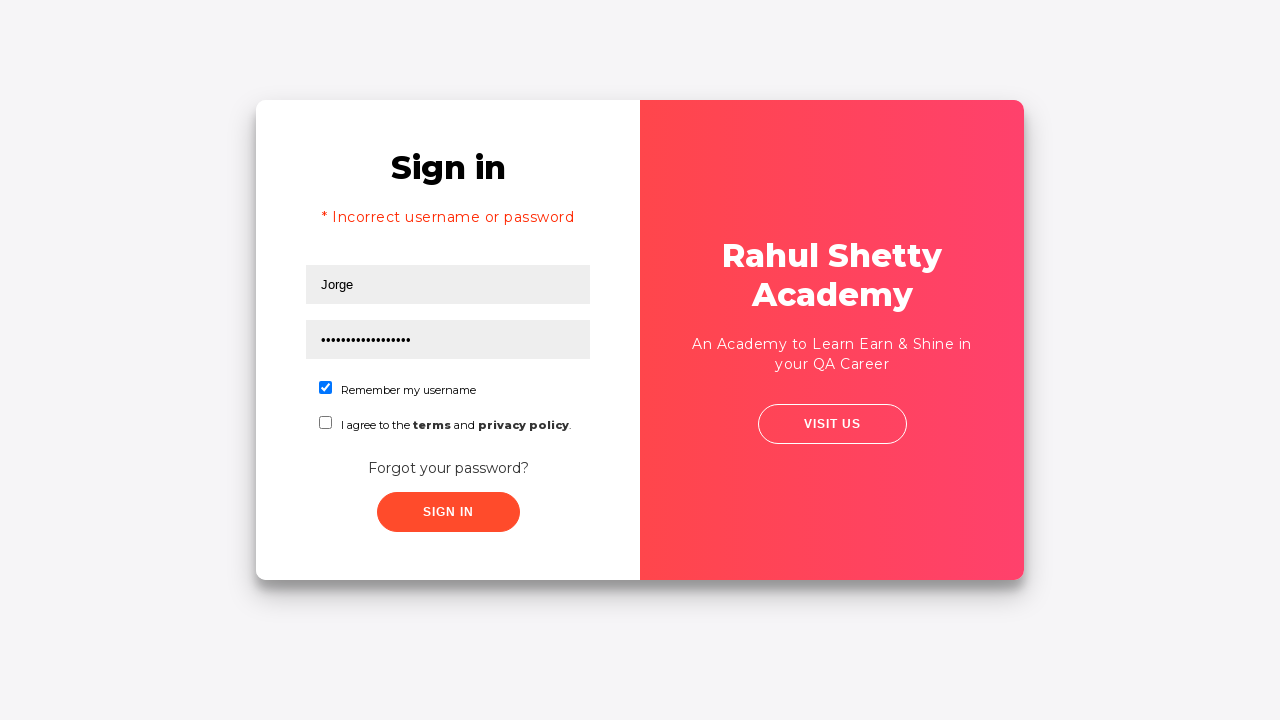

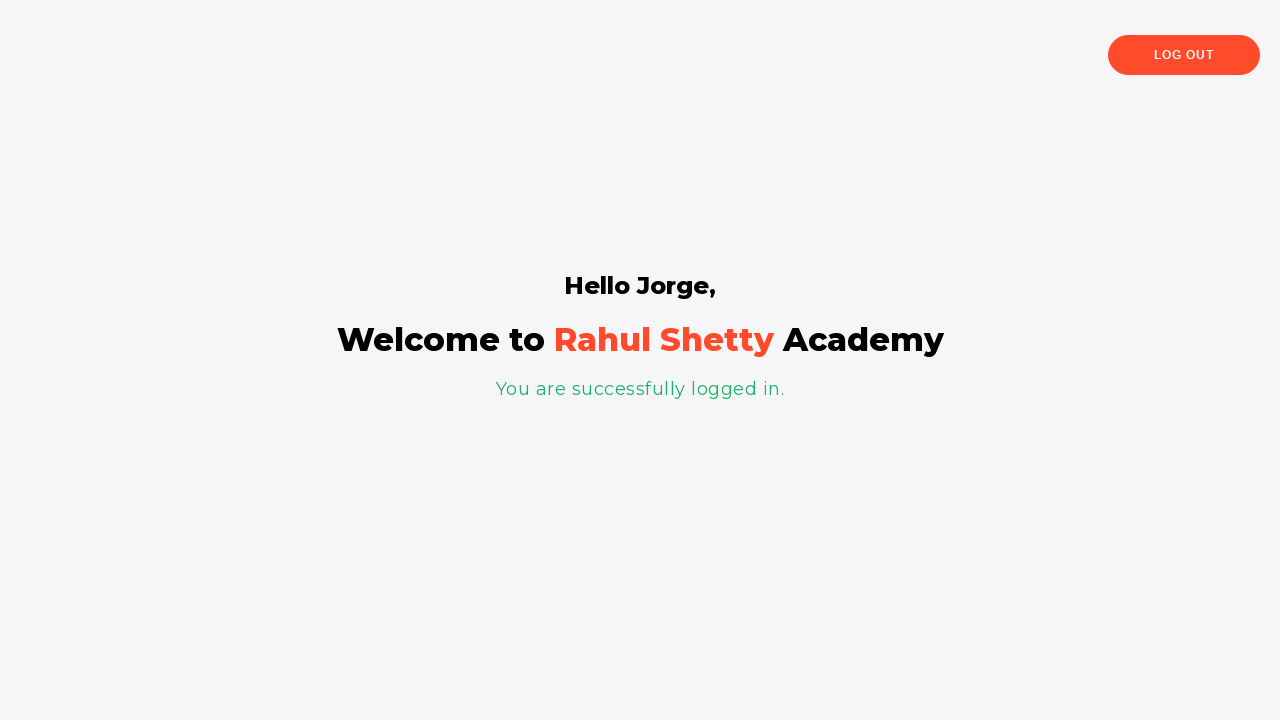